Tests different types of JavaScript alerts (simple alert, confirmation dialog, and prompt dialog) by triggering each alert type and interacting with them

Starting URL: https://www.hyrtutorials.com/p/alertsdemo.html#google_vignette

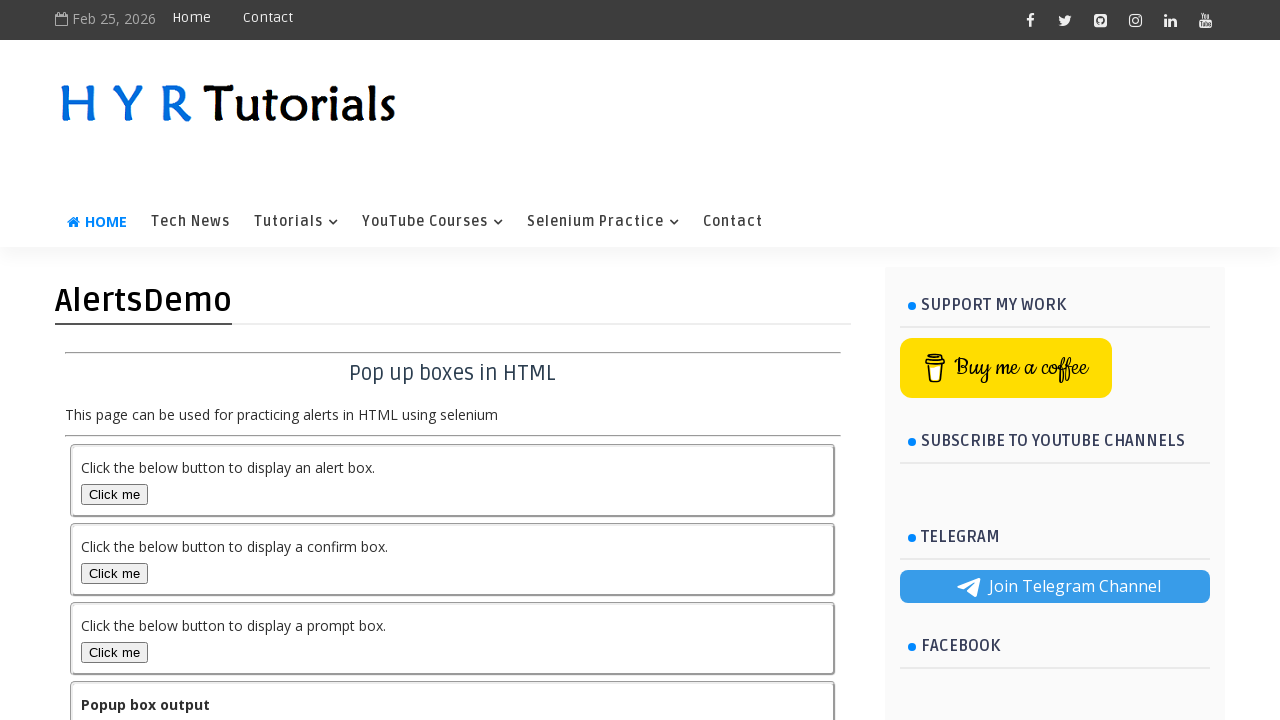

Clicked button to trigger simple alert at (114, 494) on #alertBox
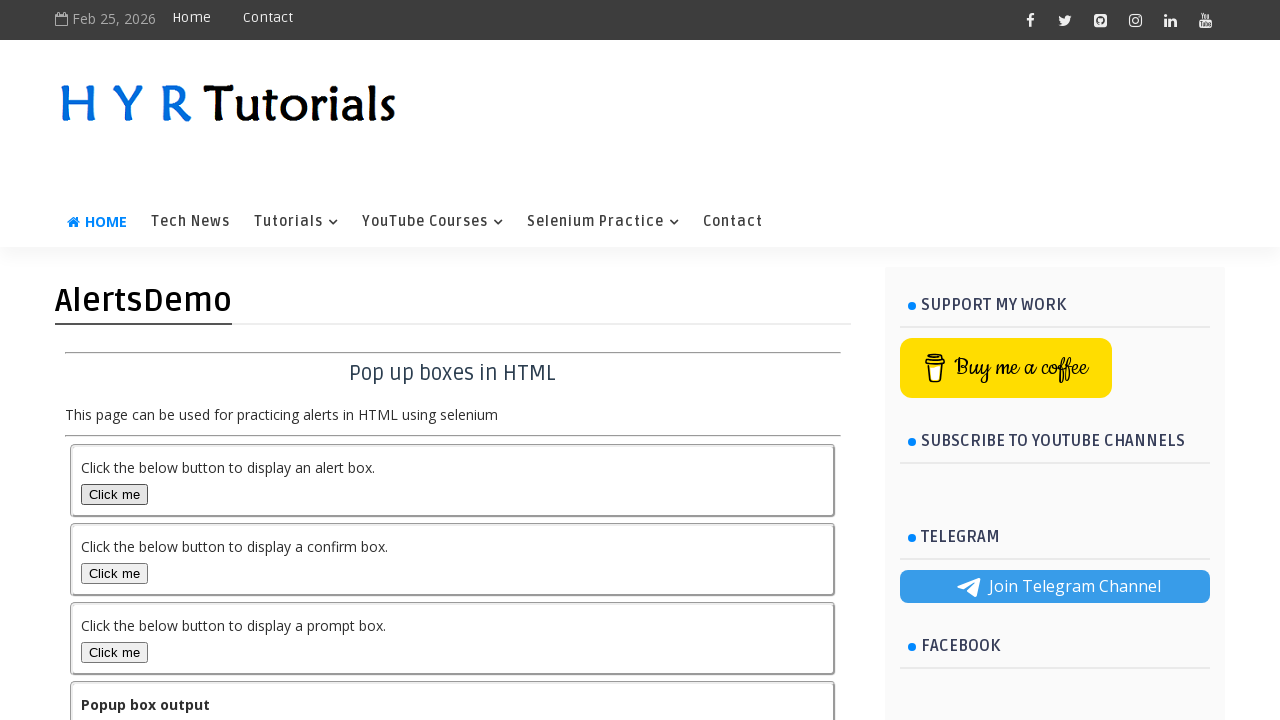

Set up dialog handler to accept simple alert
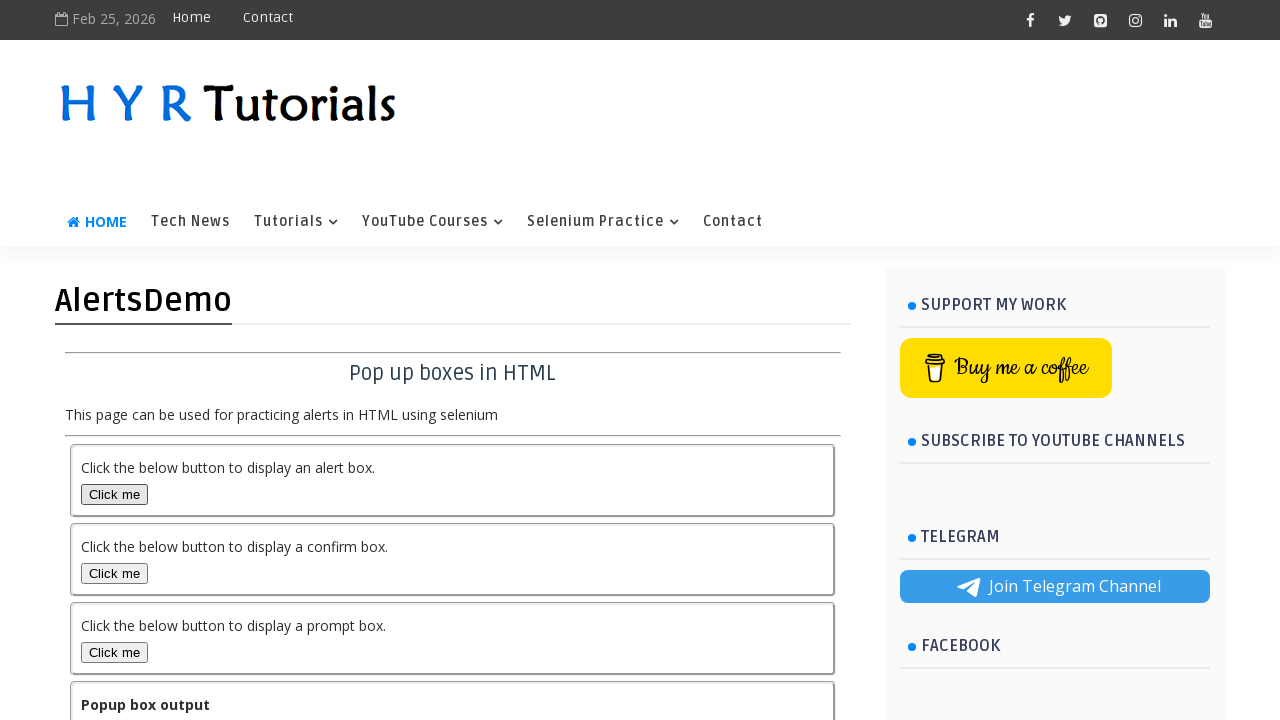

Scrolled down 600 pixels to see more alert buttons
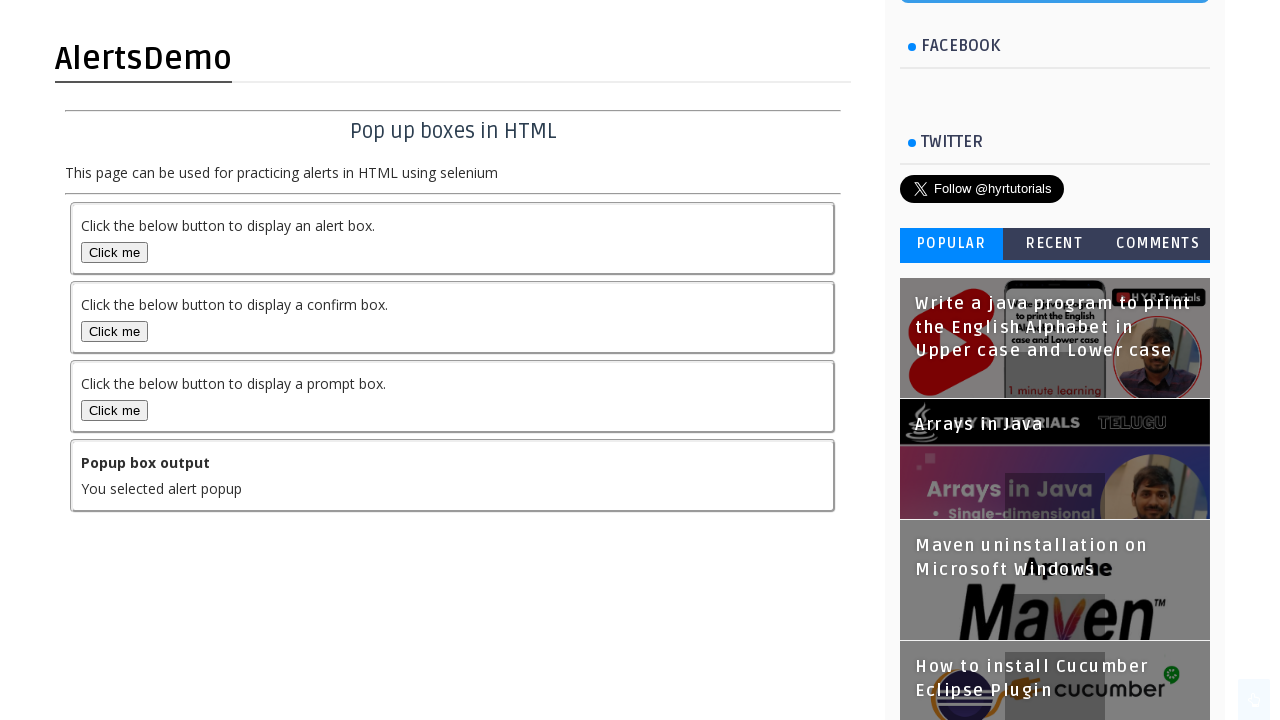

Clicked button to trigger confirmation dialog at (114, 332) on xpath=//button[@id='confirmBox']
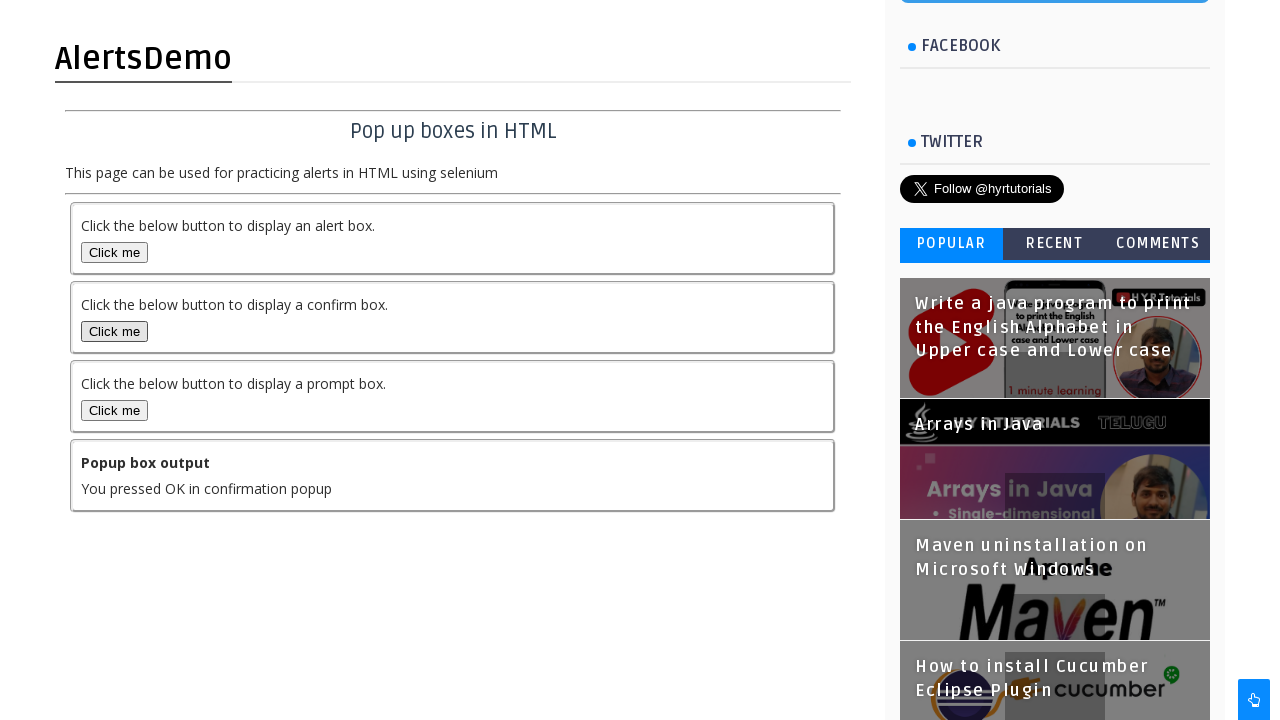

Set up dialog handler to dismiss confirmation dialog
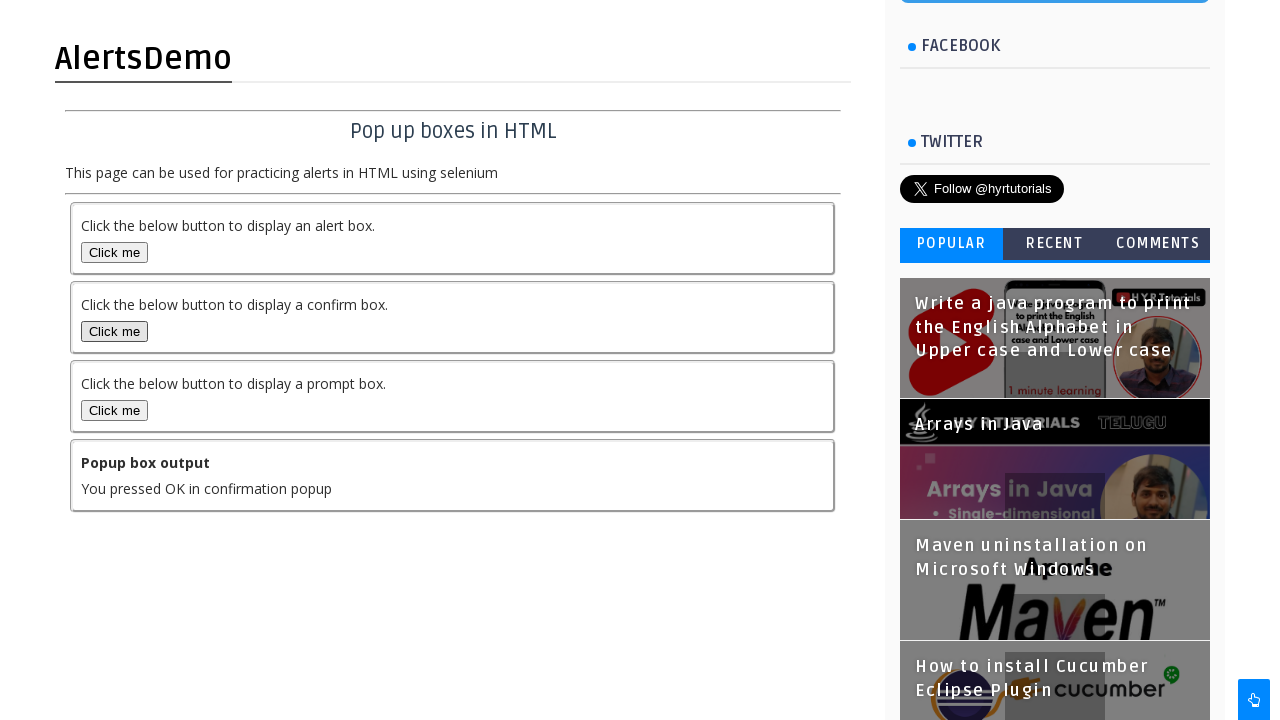

Clicked button to trigger prompt dialog at (114, 410) on #promptBox
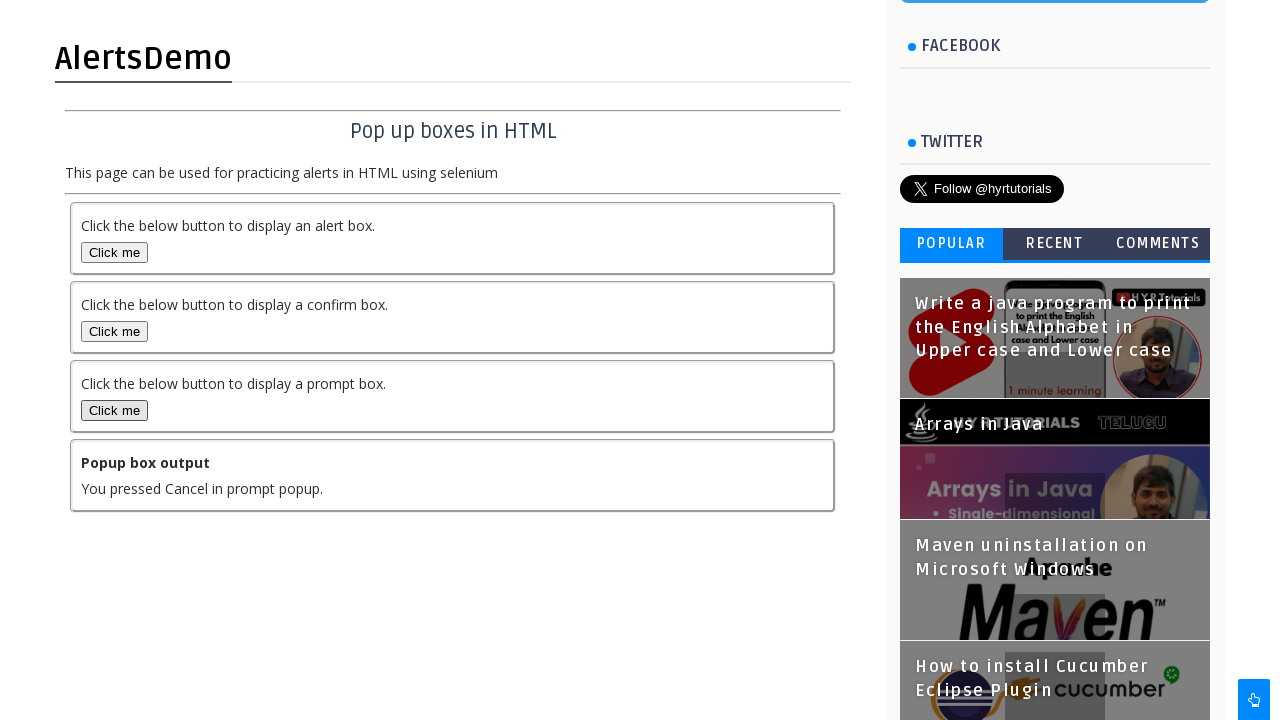

Set up dialog handler to accept prompt dialog with text 'SAMIR'
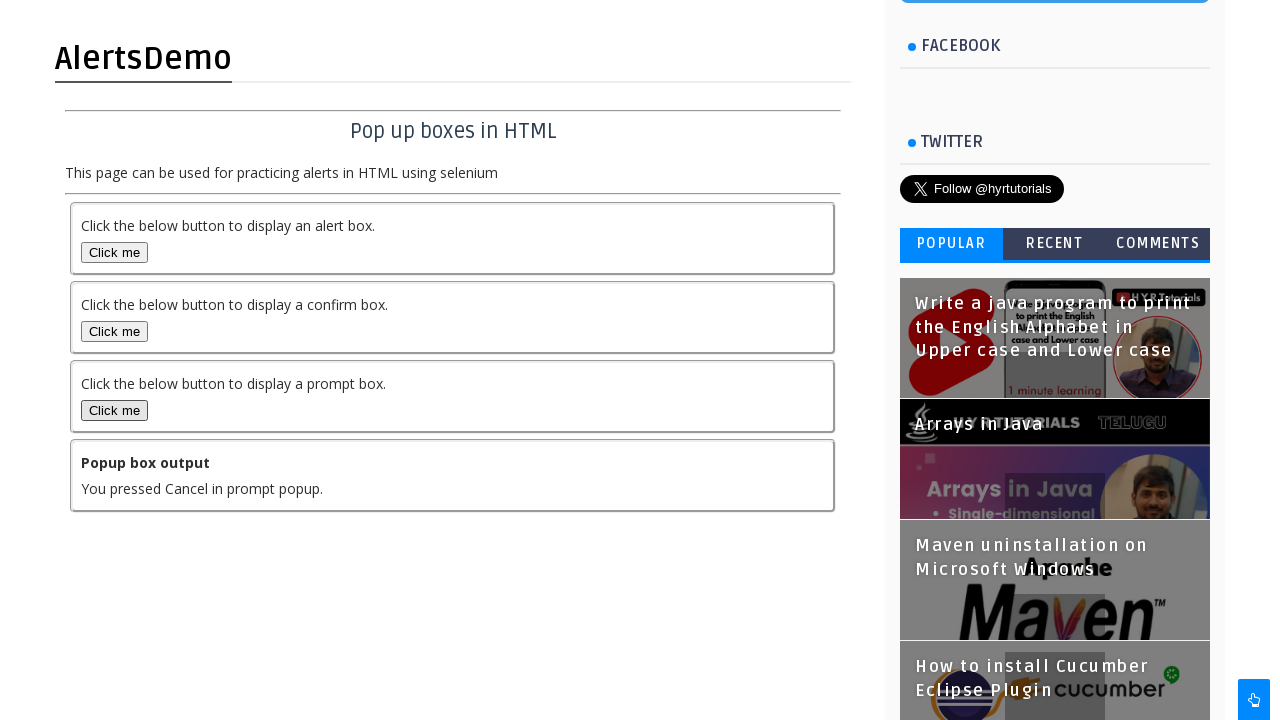

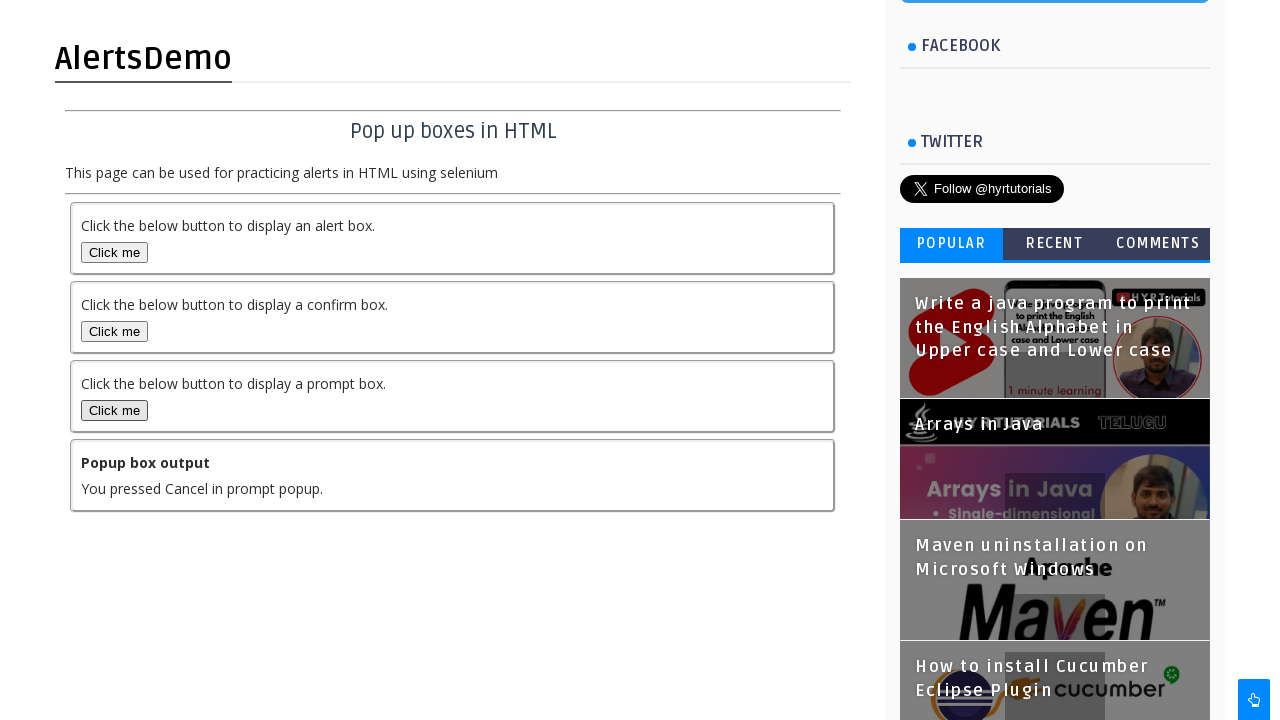